Solves a math problem by extracting two numbers from the page, calculating their sum, and selecting the correct answer from a dropdown menu

Starting URL: http://suninjuly.github.io/selects1.html

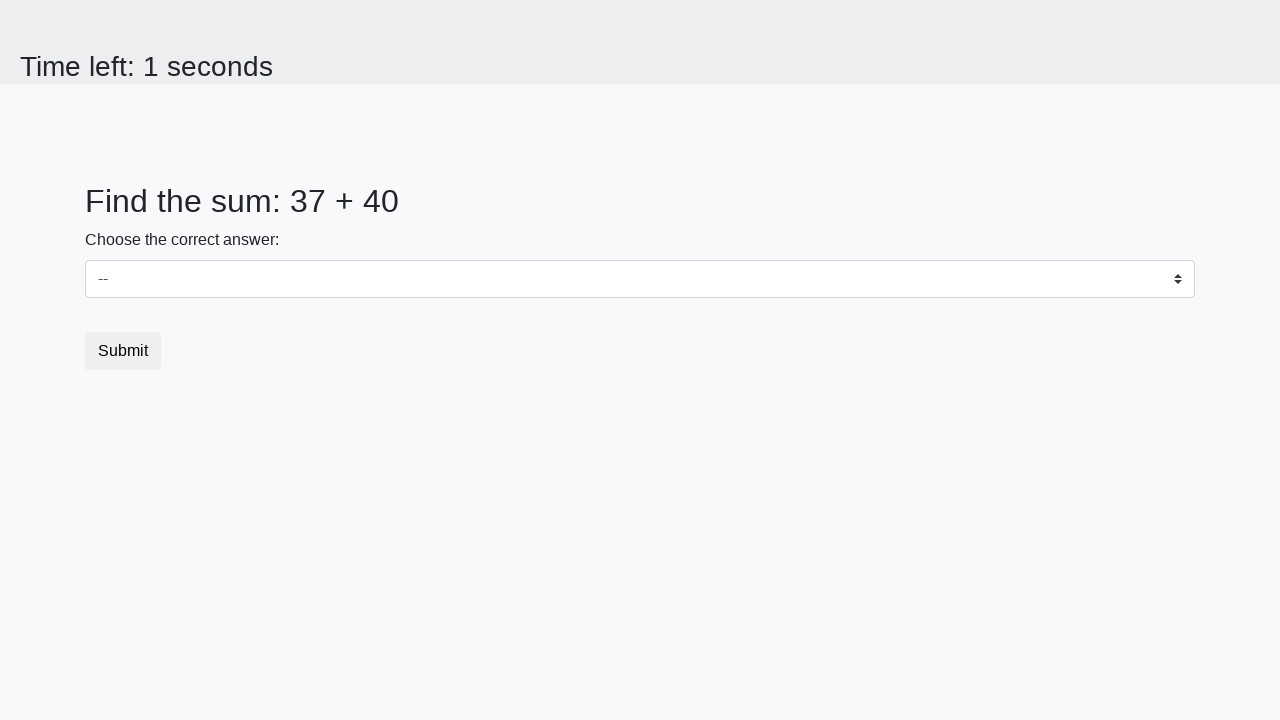

Extracted first number from page
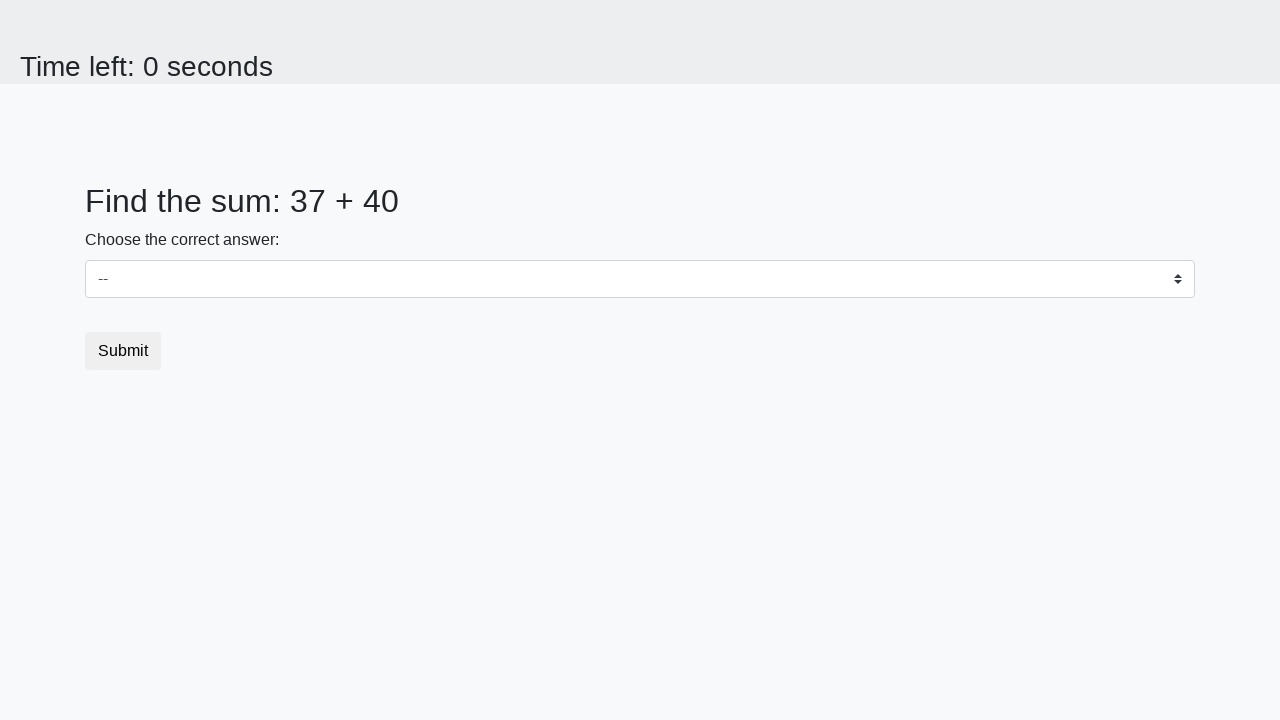

Extracted second number from page
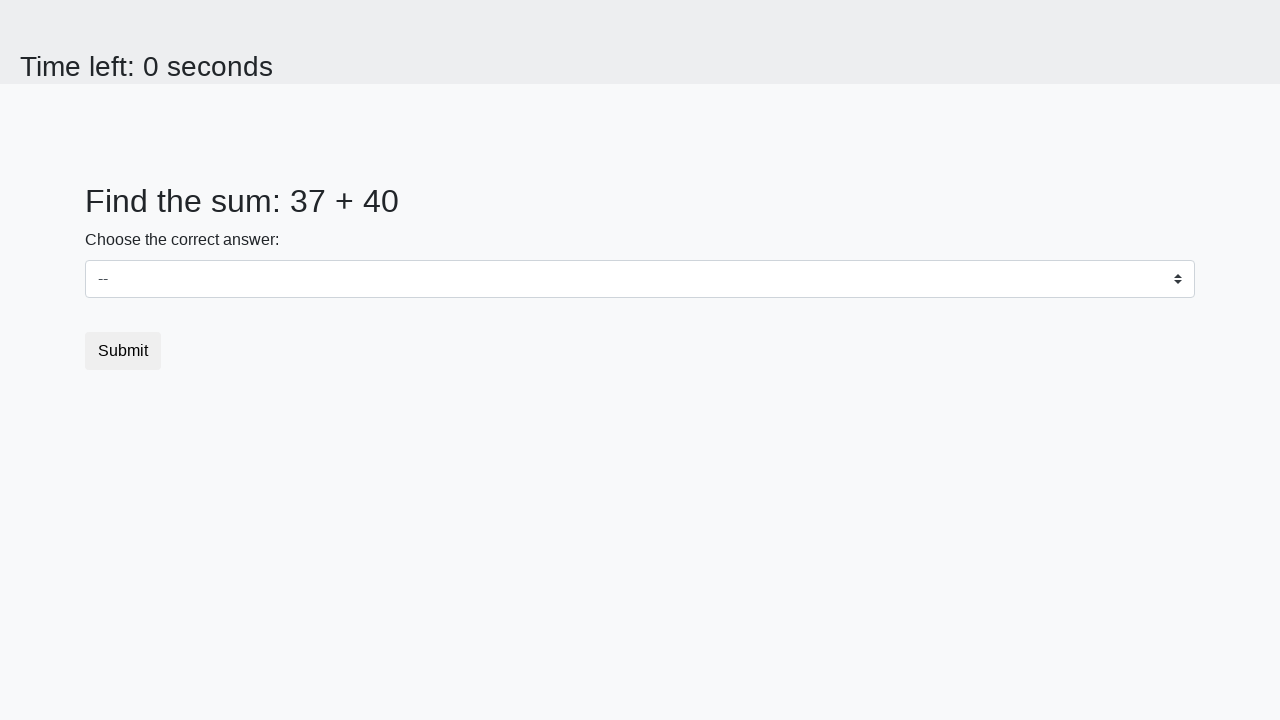

Calculated sum of 37 + 40 = 77
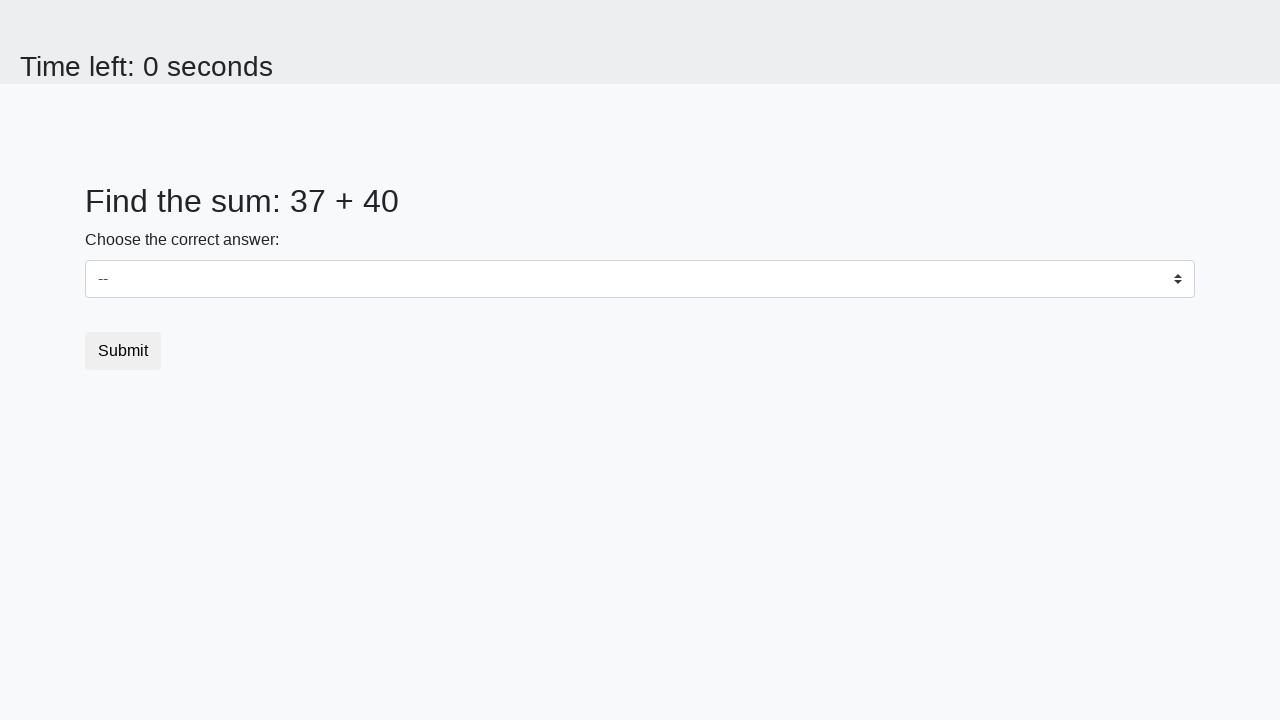

Selected answer 77 from dropdown menu on select
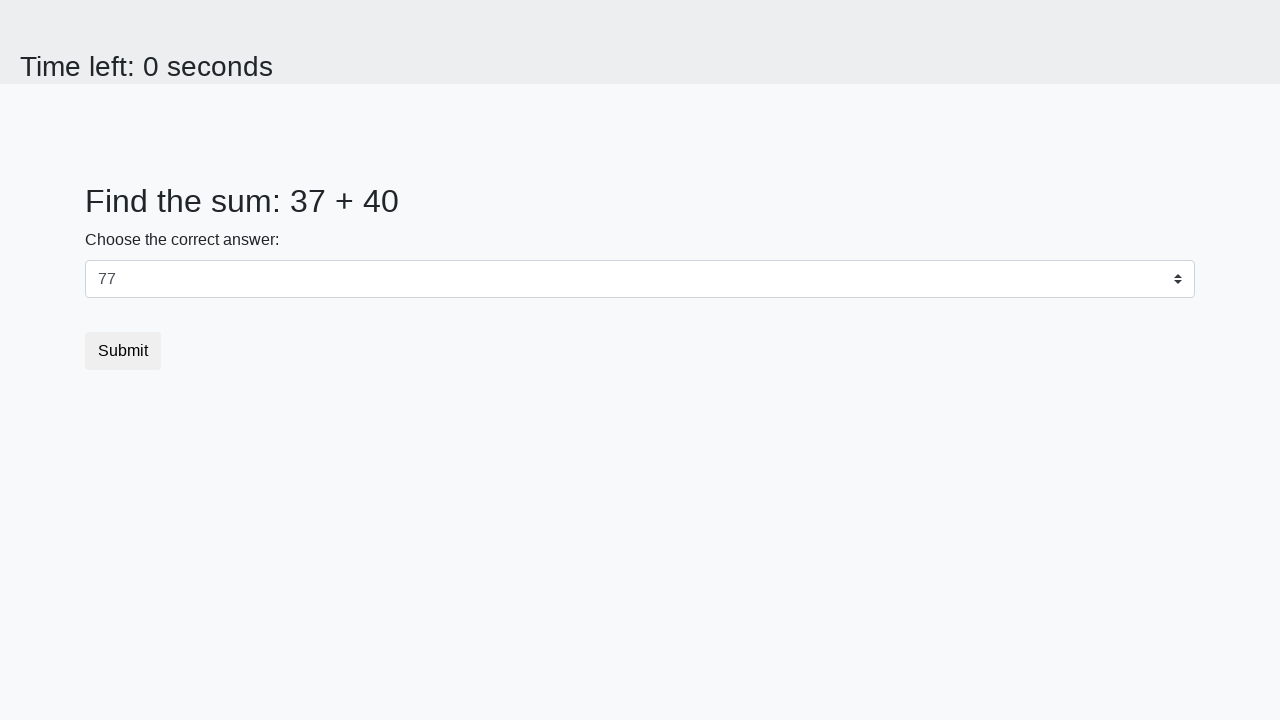

Clicked submit button at (123, 351) on button
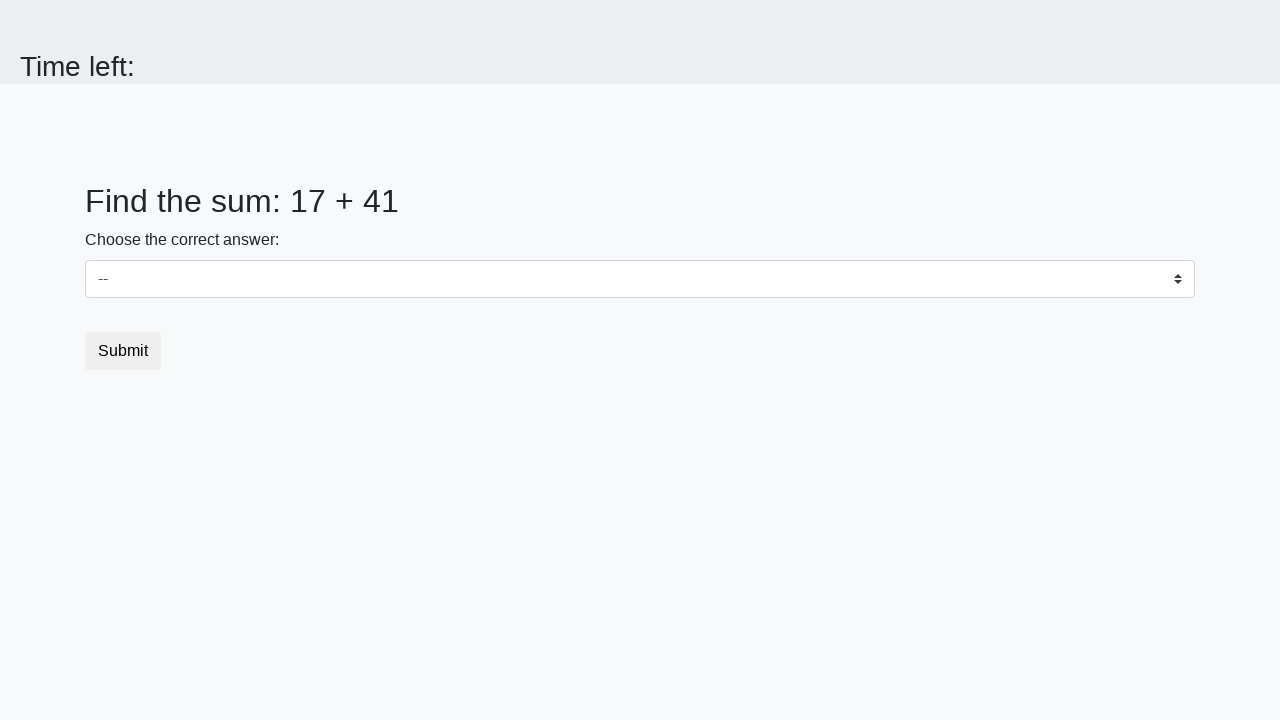

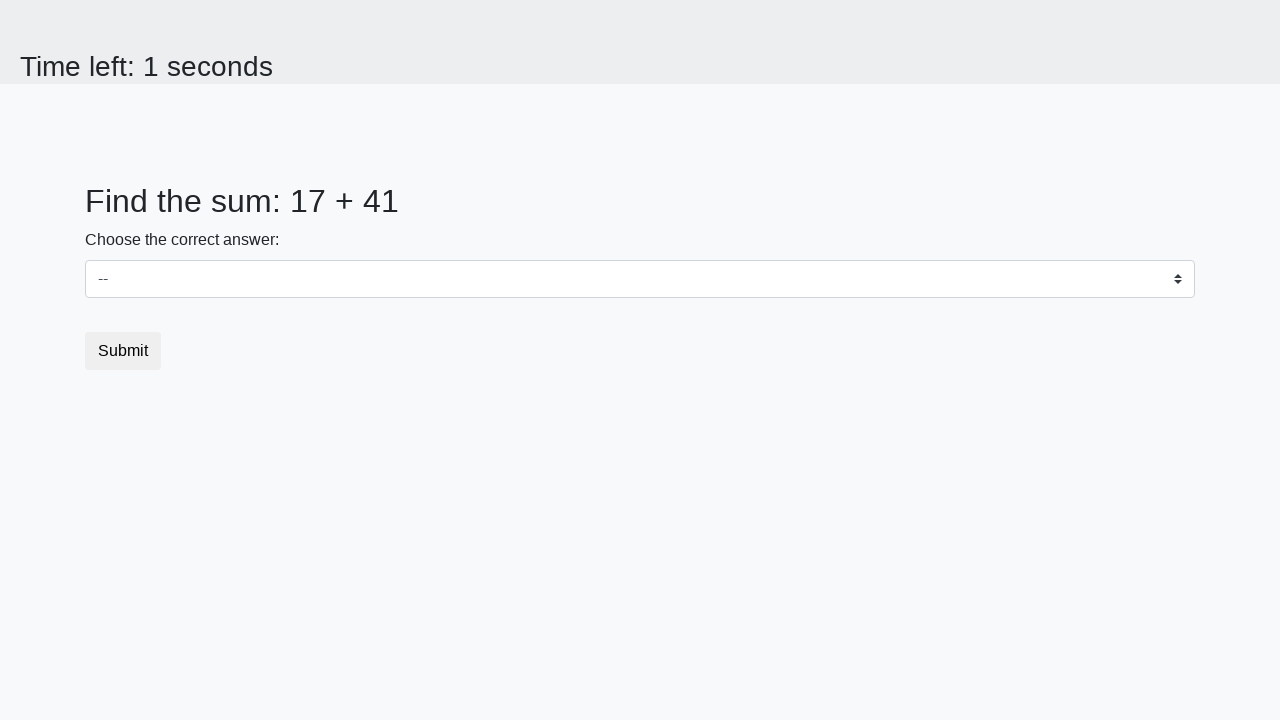